Tests iframe handling by navigating to a W3Schools tryit page, switching to the iframe containing the result, and verifying the text content of an element inside the iframe.

Starting URL: https://www.w3schools.com/tags/tryit.asp?filename=tryhtml5_ev_ondblclick2

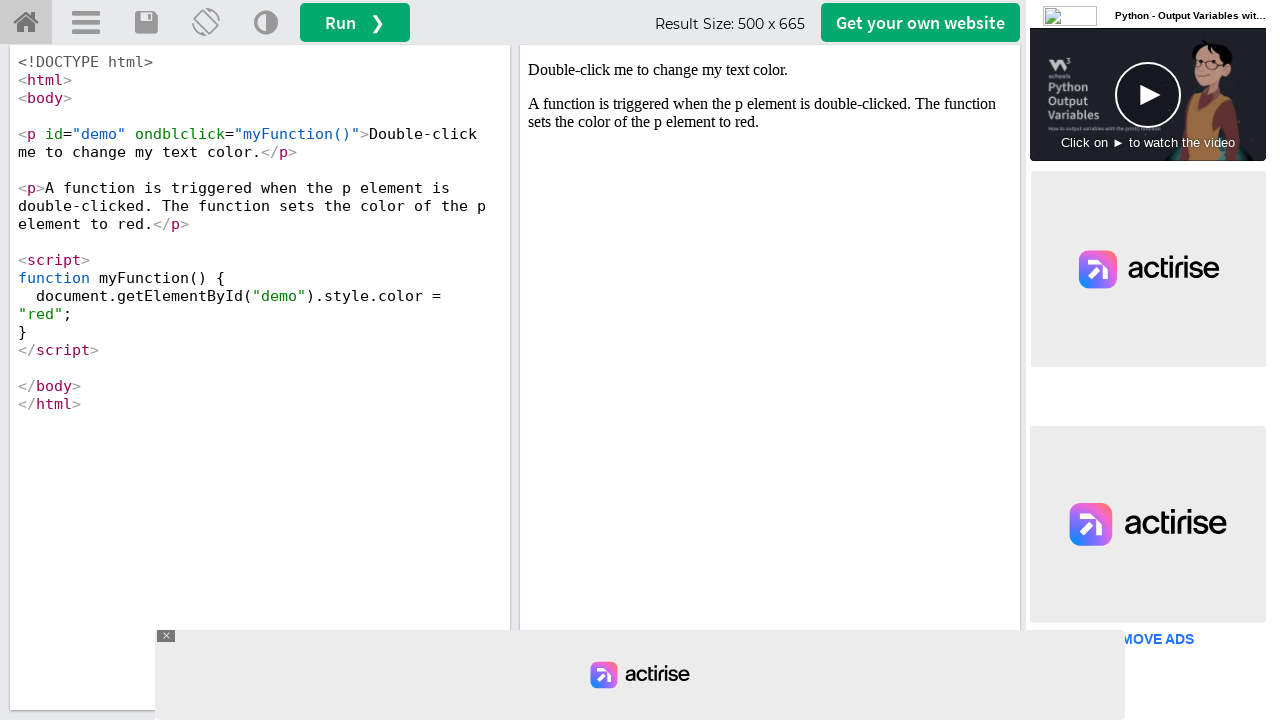

Navigated to W3Schools tryit page for ondblclick event
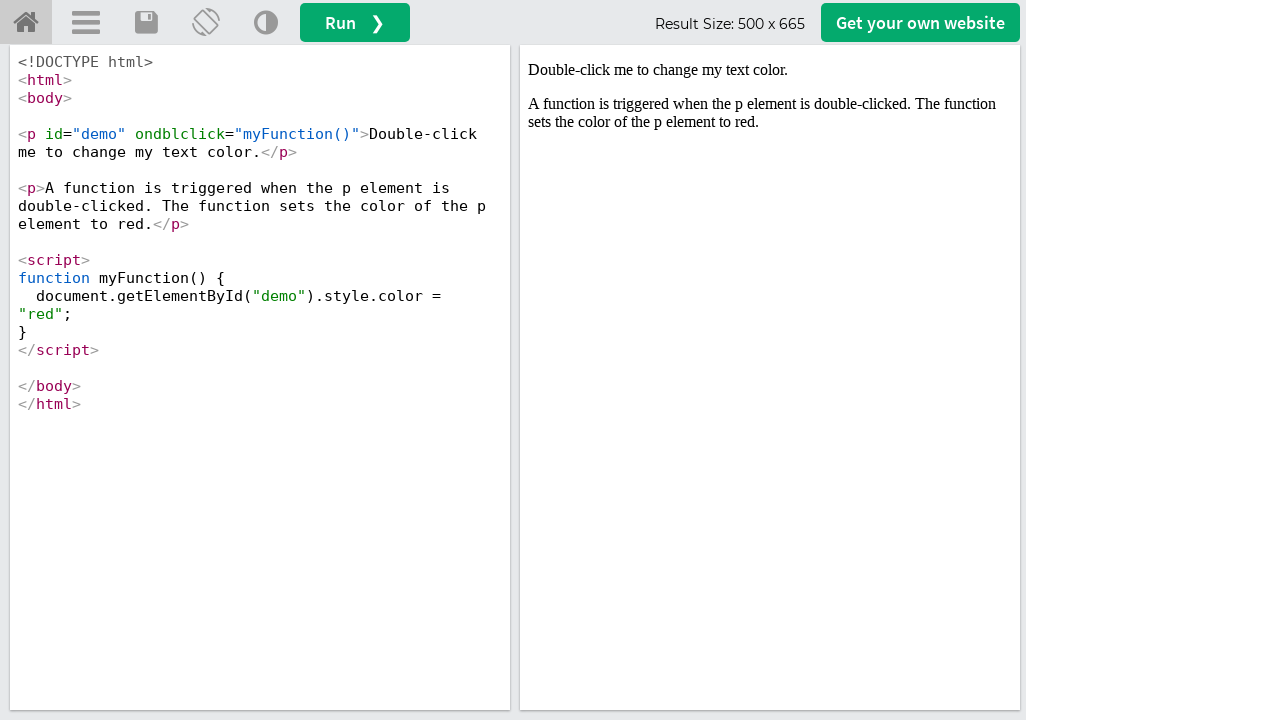

Located iframe with result content
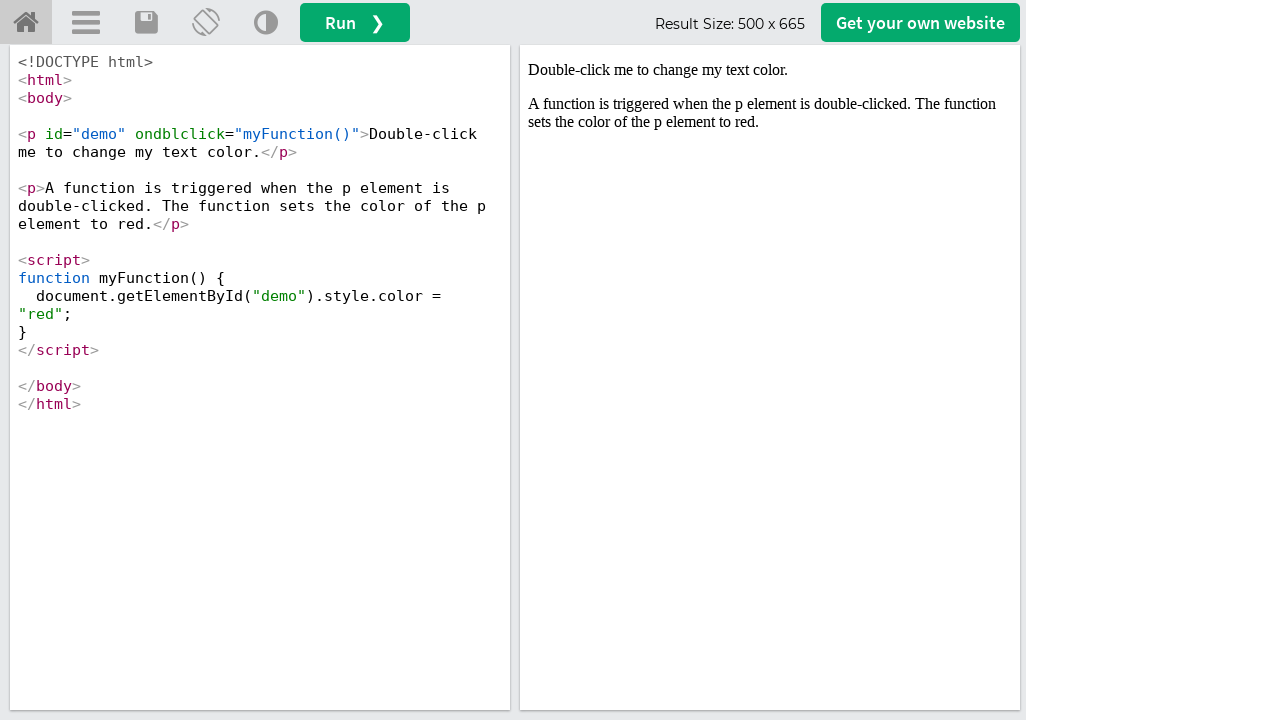

Located demo element inside iframe
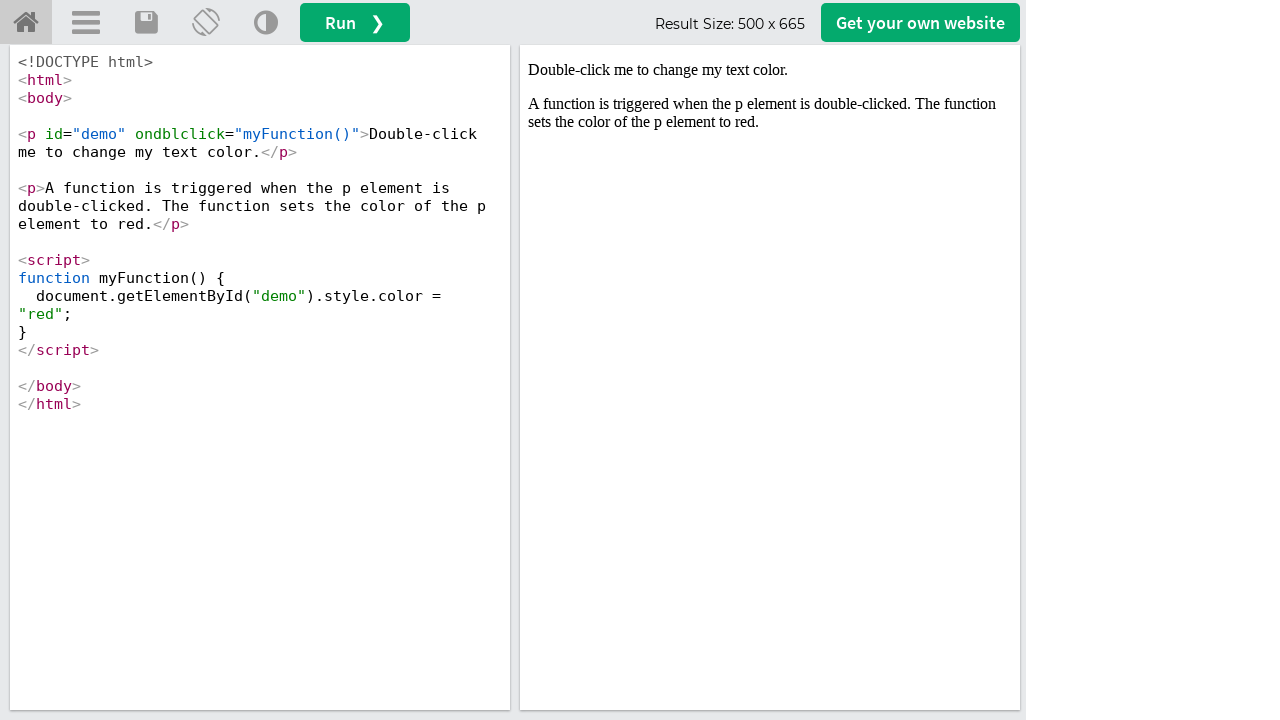

Waited for demo element to be ready
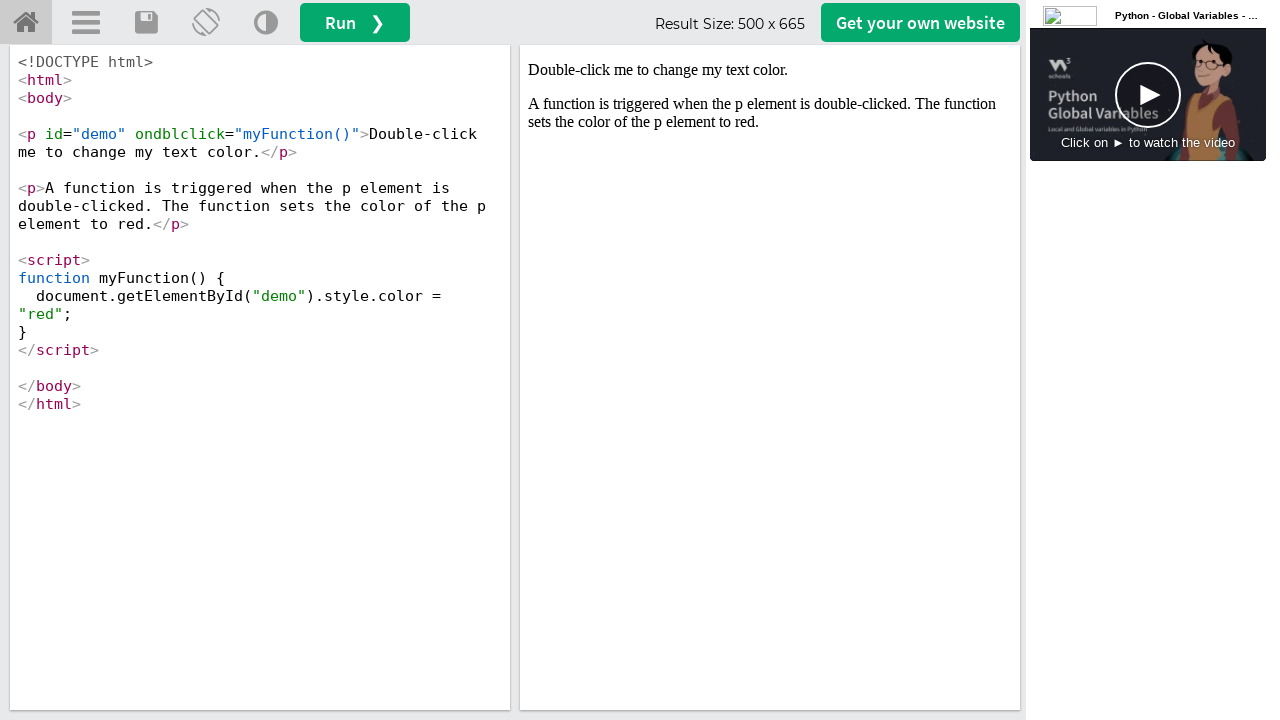

Retrieved text content from demo element
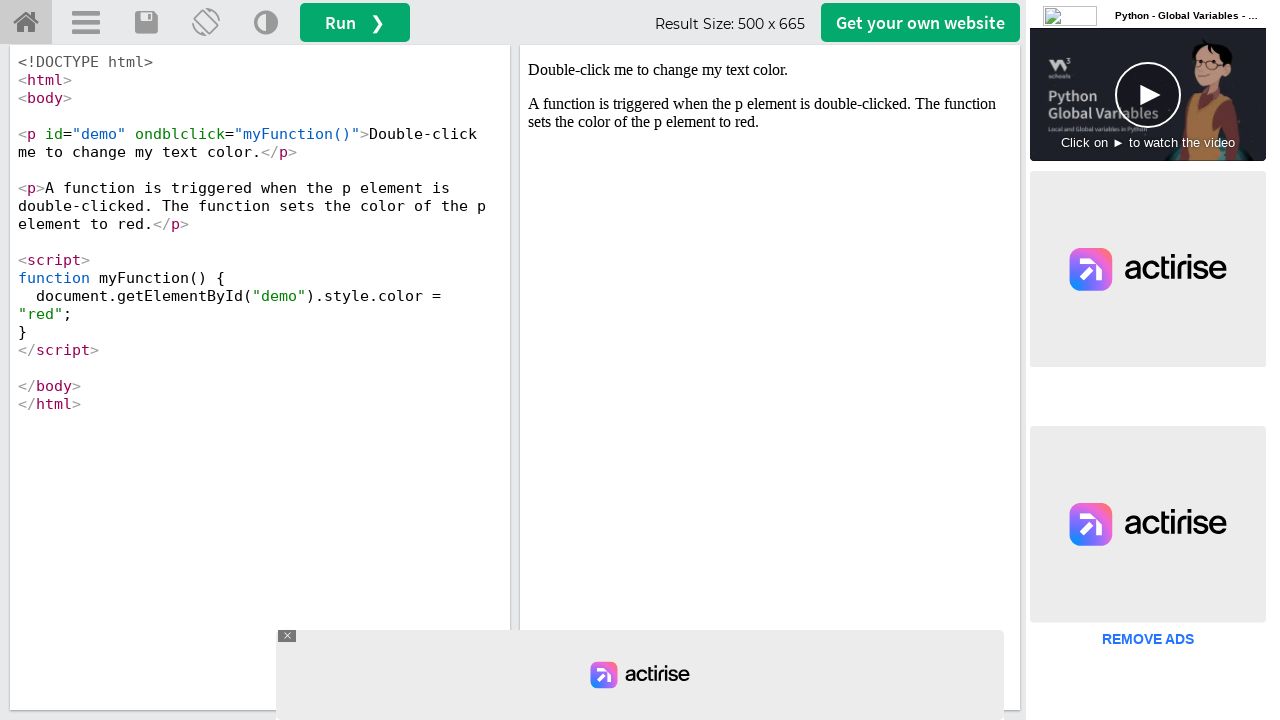

Printed demo text: Double-click me to change my text color.
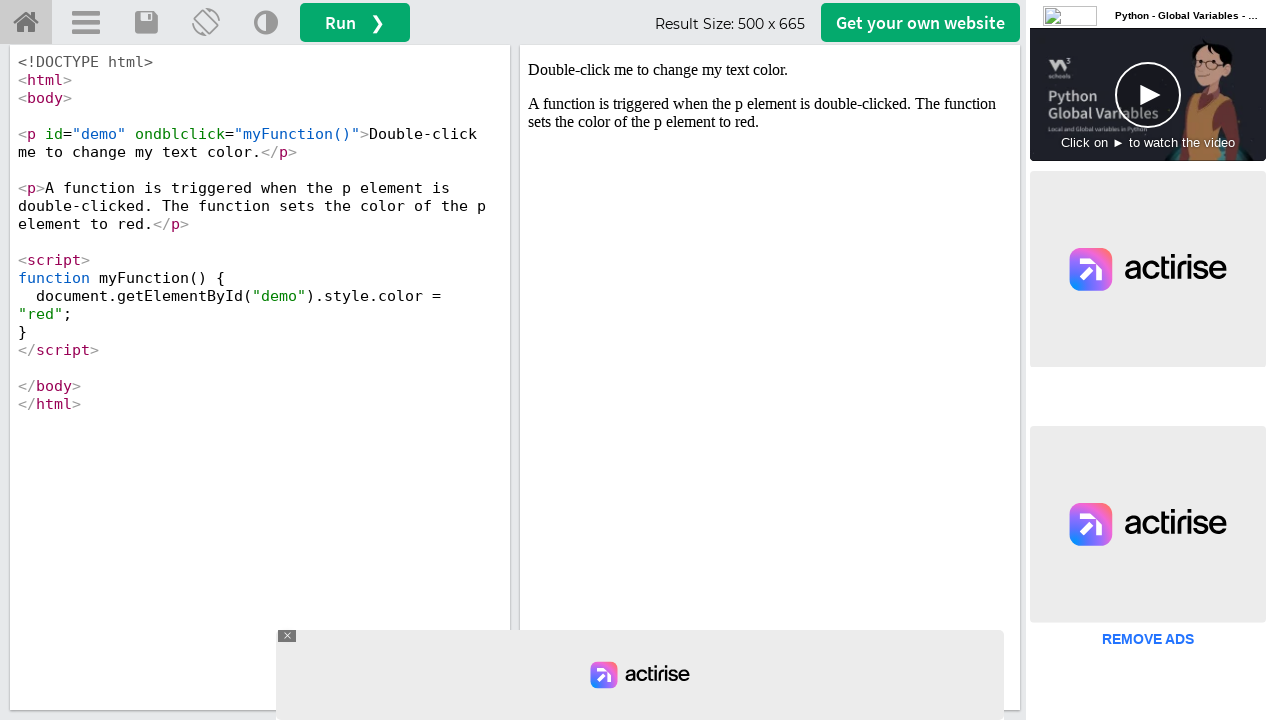

Verified expected text is present in demo element
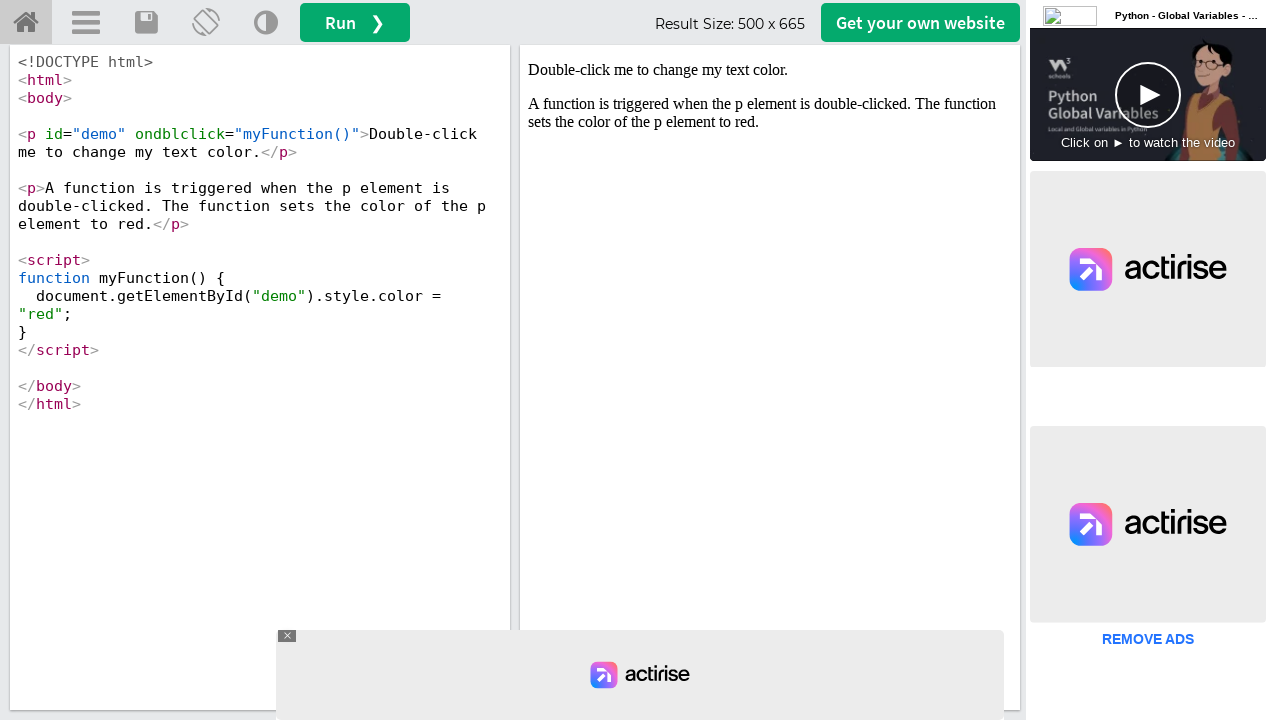

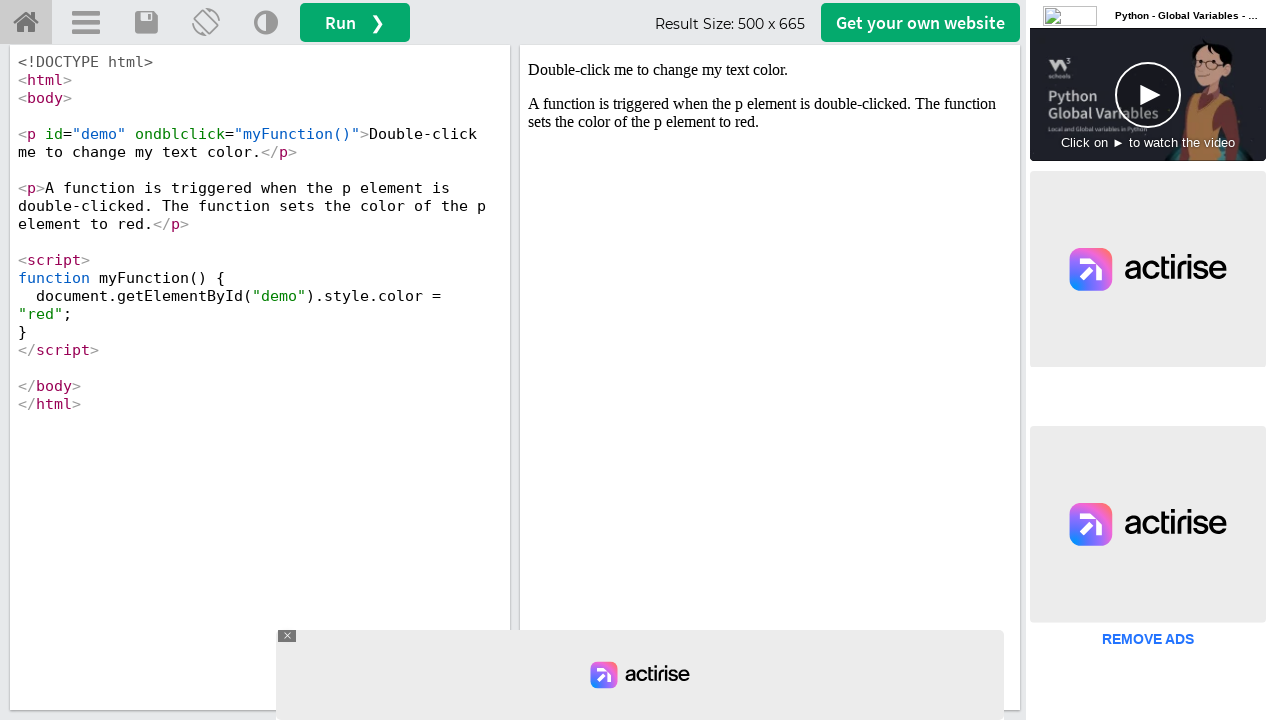